Tests an online piano/music lesson interface by clicking on various piano key buttons to play a melody sequence

Starting URL: https://www.apronus.com/music/lessons/unit01.htm

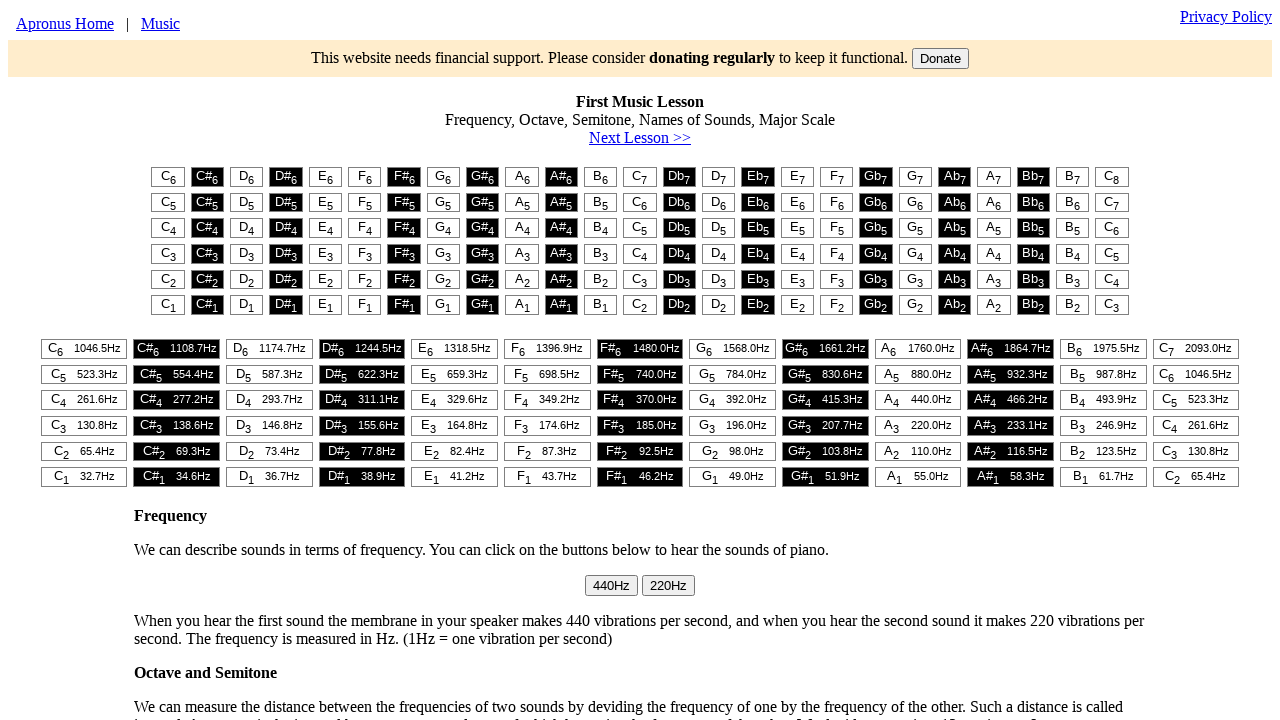

Clicked first piano key (ascending sequence start) at (168, 177) on #t1 > table > tr:nth-child(1) > td:nth-child(1) > button
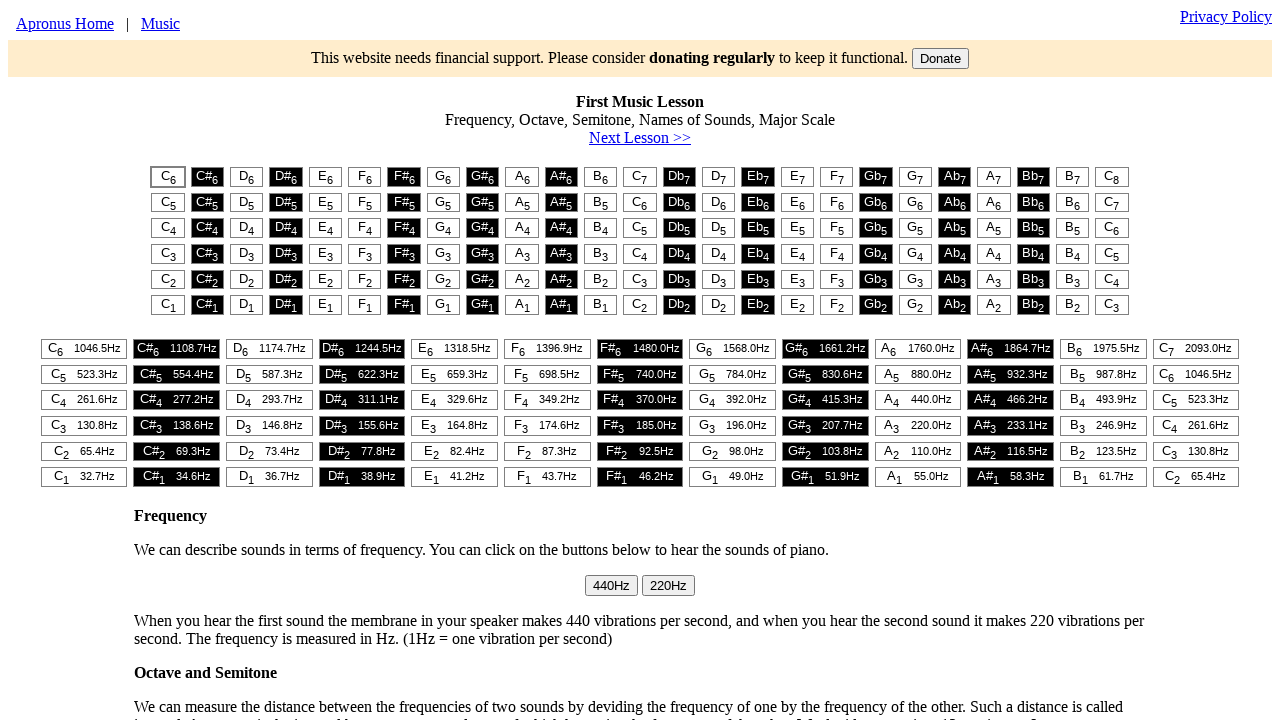

Clicked third piano key (ascending) at (247, 177) on #t1 > table > tr:nth-child(1) > td:nth-child(3) > button
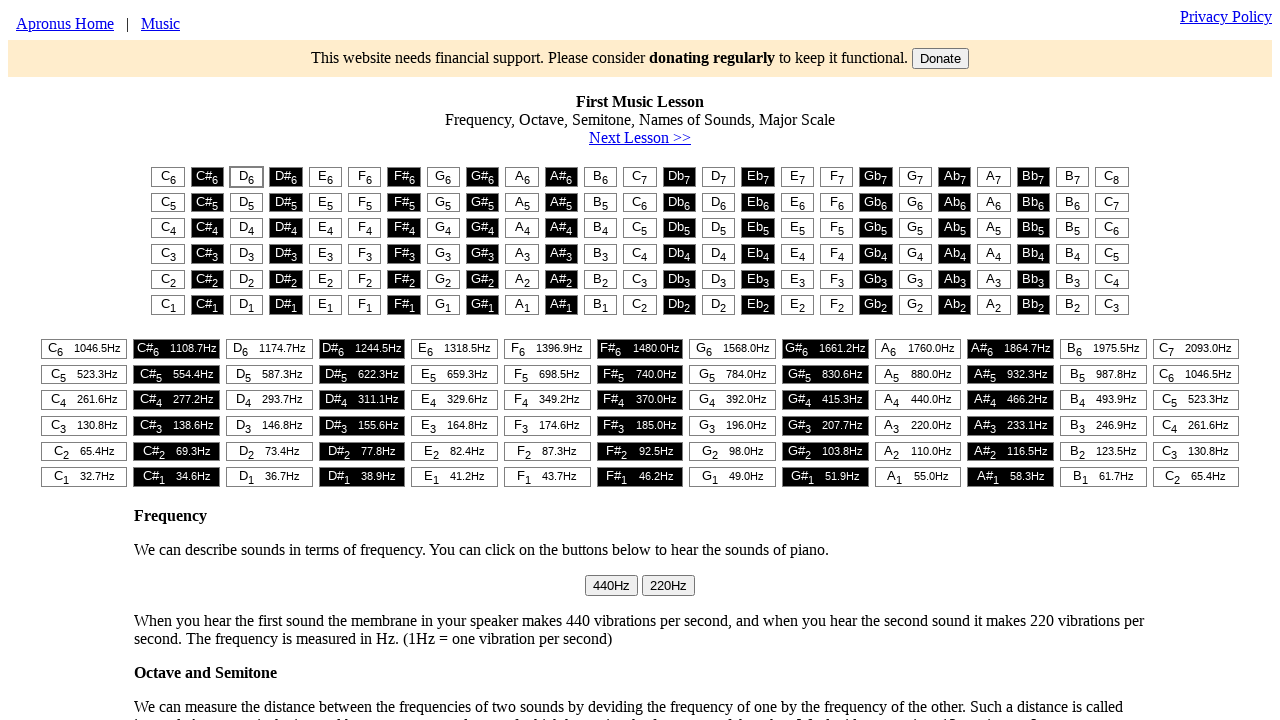

Clicked fifth piano key (ascending) at (325, 177) on #t1 > table > tr:nth-child(1) > td:nth-child(5) > button
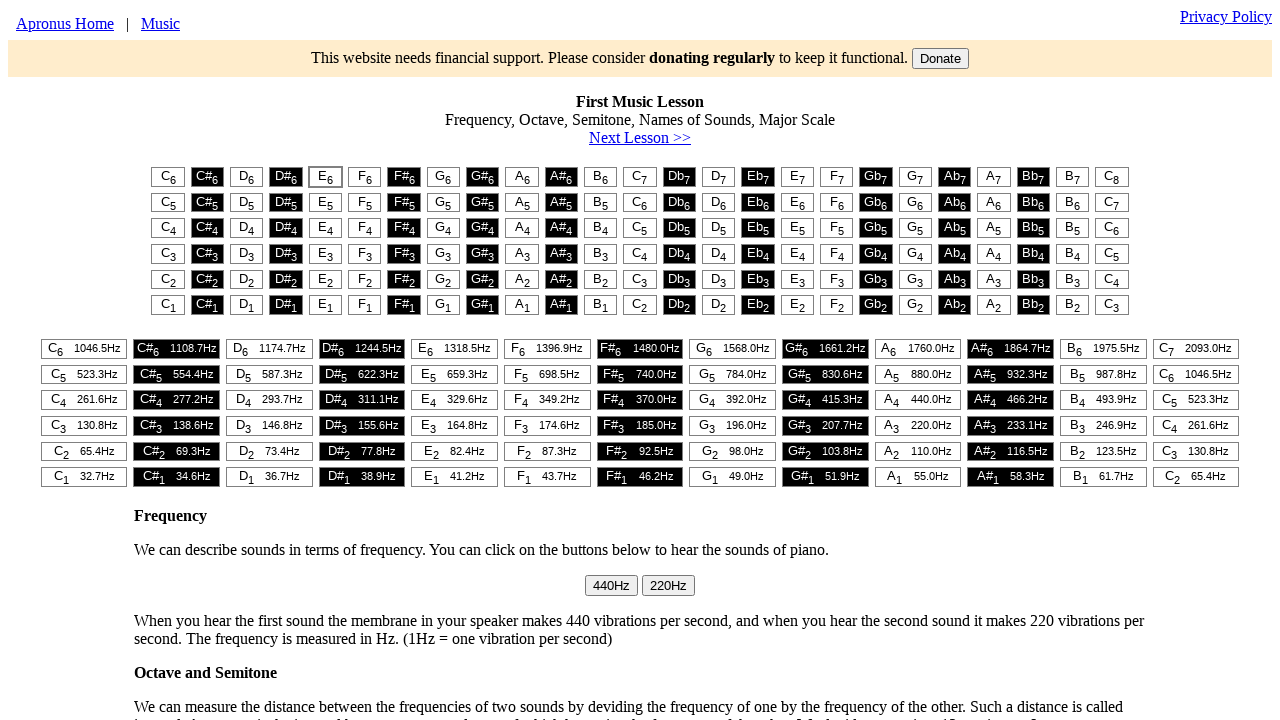

Clicked sixth piano key (ascending) at (365, 177) on #t1 > table > tr:nth-child(1) > td:nth-child(6) > button
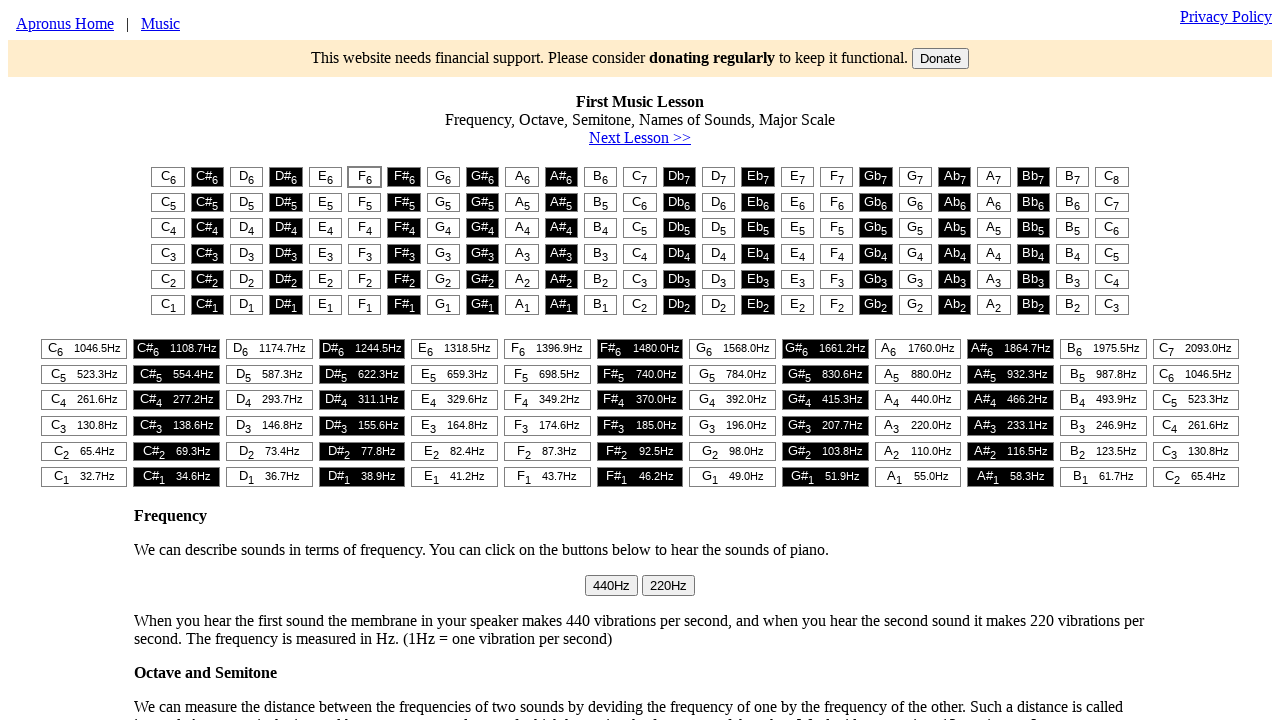

Clicked eighth piano key (ascending sequence end) at (443, 177) on #t1 > table > tr:nth-child(1) > td:nth-child(8) > button
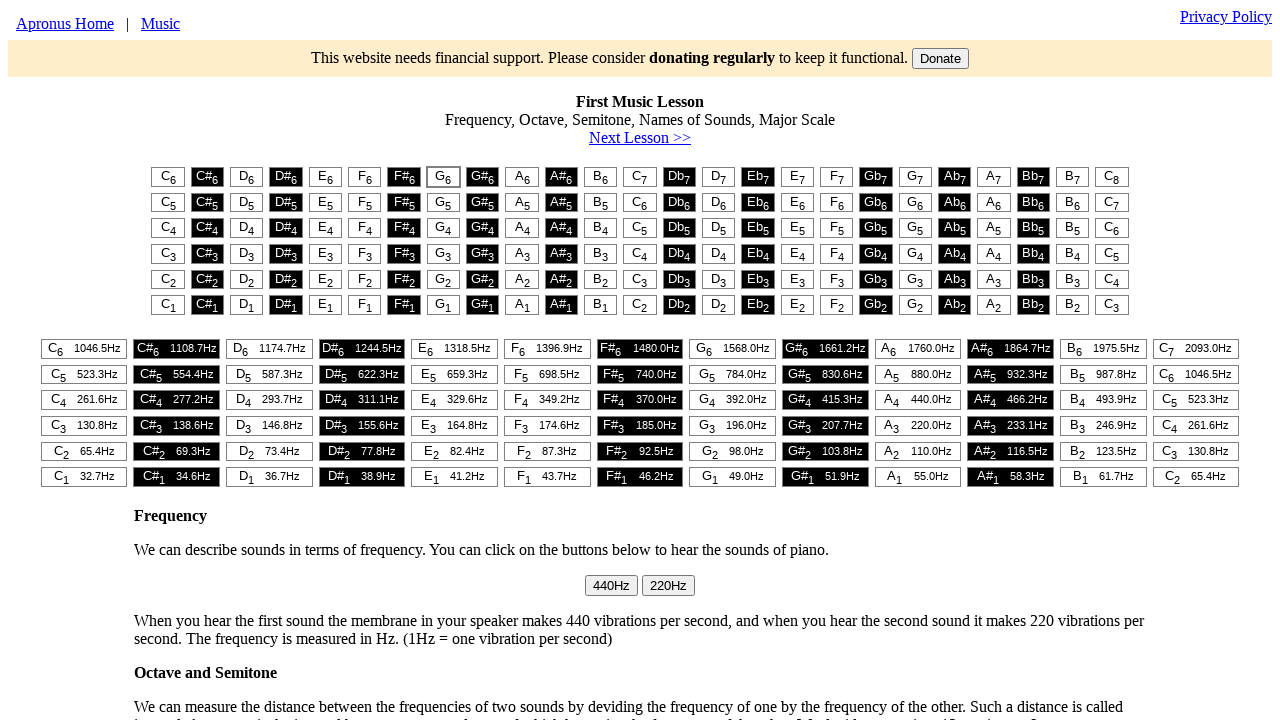

Clicked eighth piano key (repeat 1) at (443, 177) on #t1 > table > tr:nth-child(1) > td:nth-child(8) > button
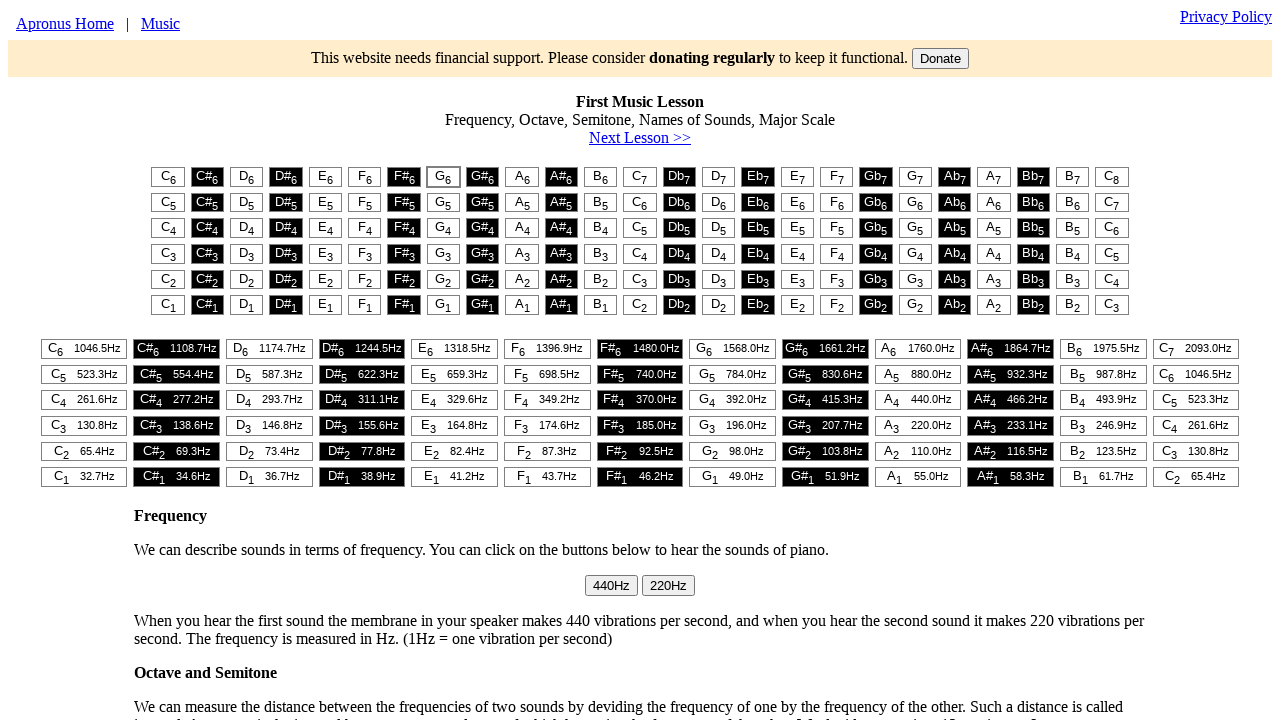

Clicked eighth piano key (repeat 2) at (443, 177) on #t1 > table > tr:nth-child(1) > td:nth-child(8) > button
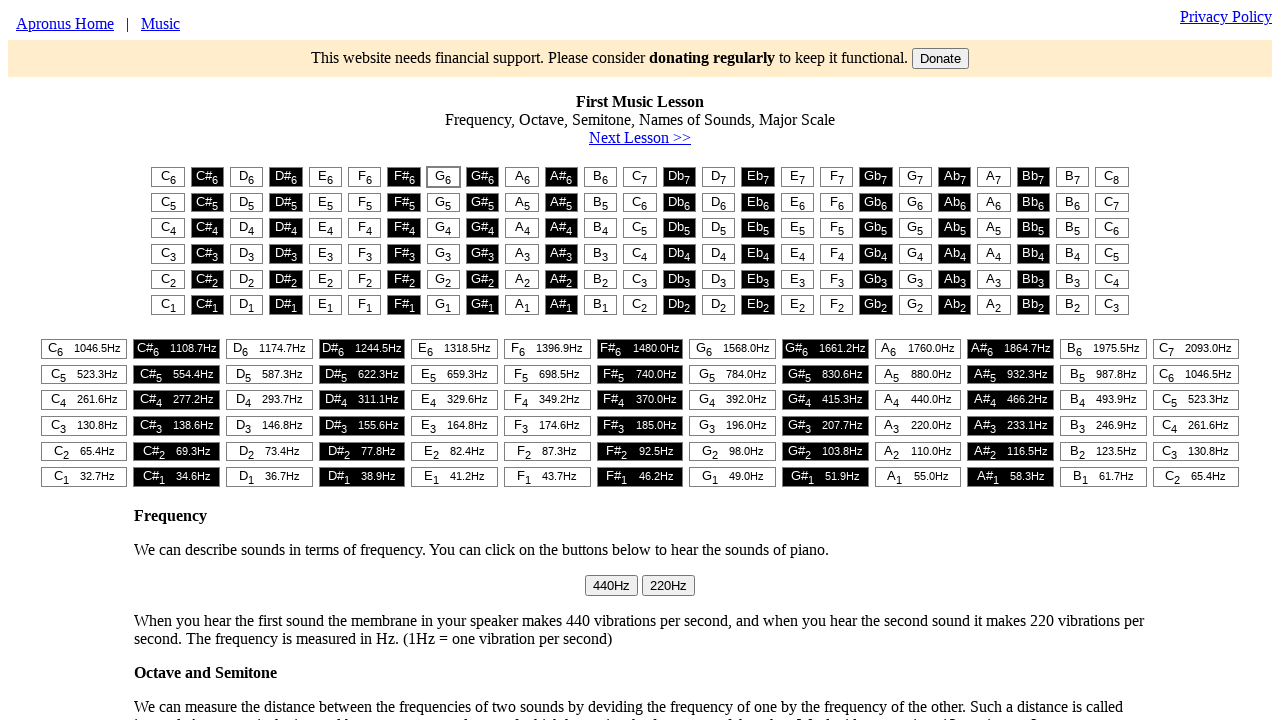

Clicked eighth piano key (repeat 3) at (443, 177) on #t1 > table > tr:nth-child(1) > td:nth-child(8) > button
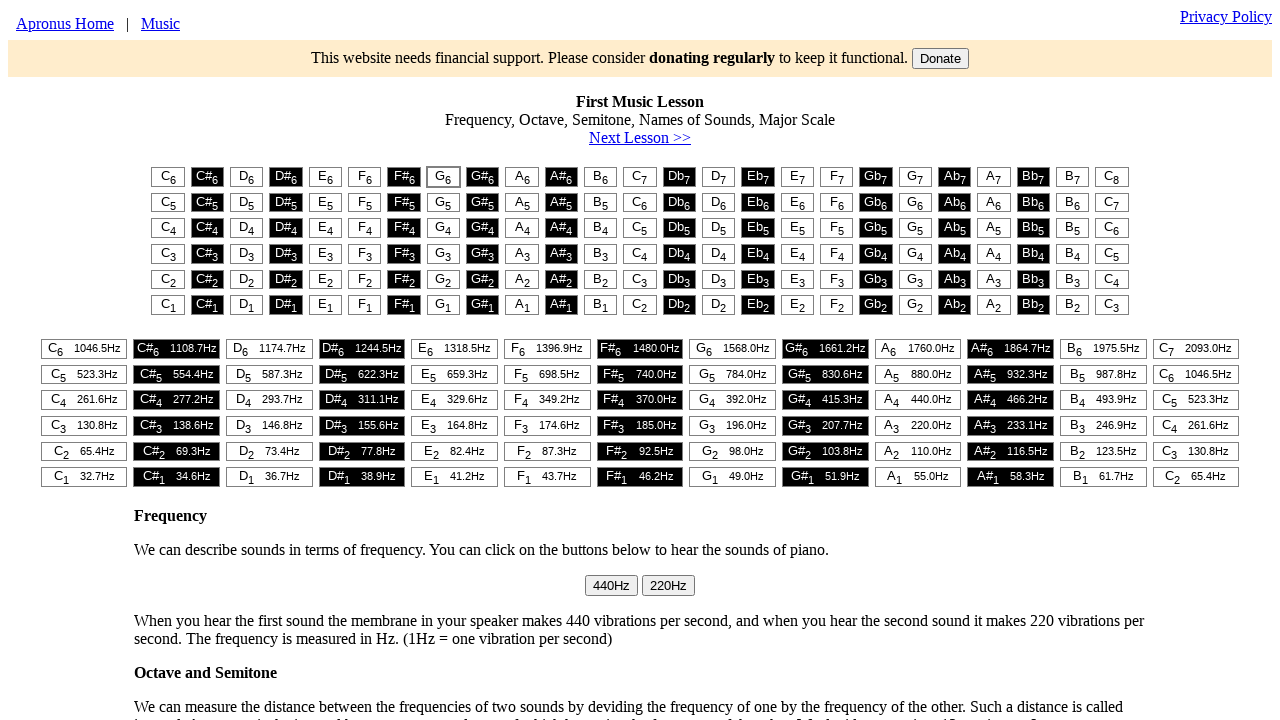

Clicked sixth piano key (descending sequence start) at (365, 177) on #t1 > table > tr:nth-child(1) > td:nth-child(6) > button
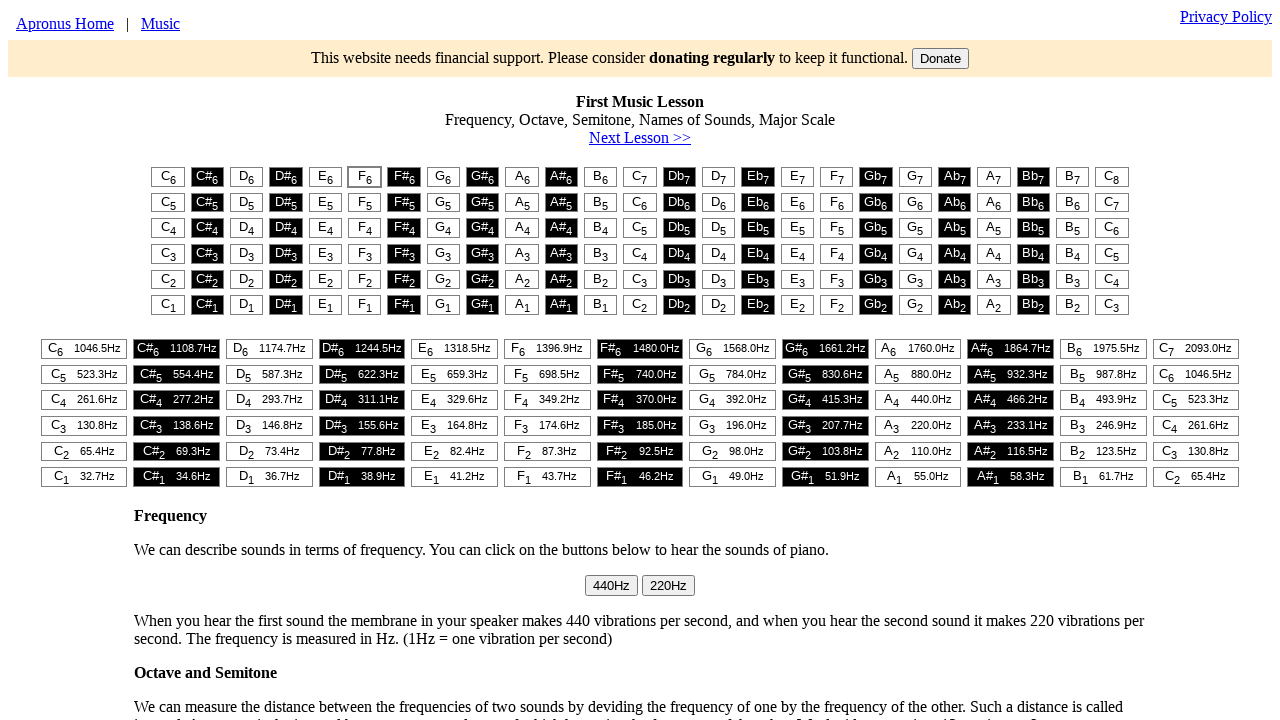

Clicked fifth piano key (descending) at (325, 177) on #t1 > table > tr:nth-child(1) > td:nth-child(5) > button
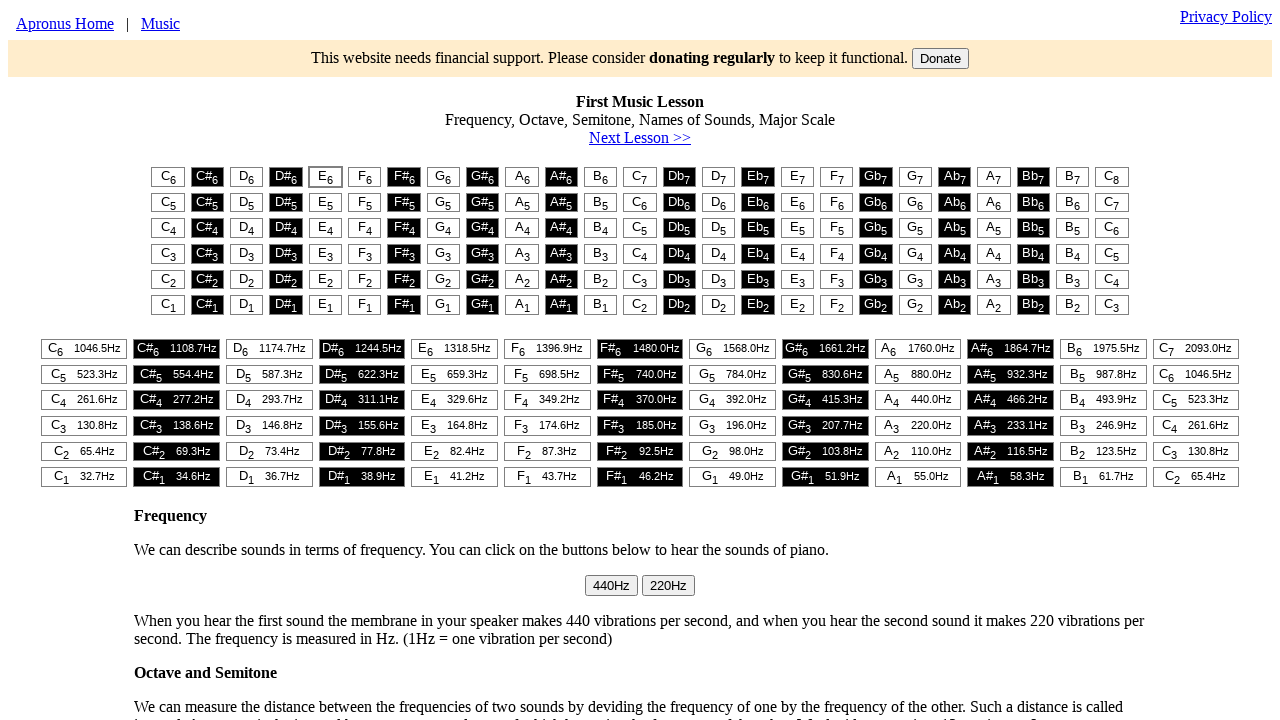

Clicked third piano key (descending) at (247, 177) on #t1 > table > tr:nth-child(1) > td:nth-child(3) > button
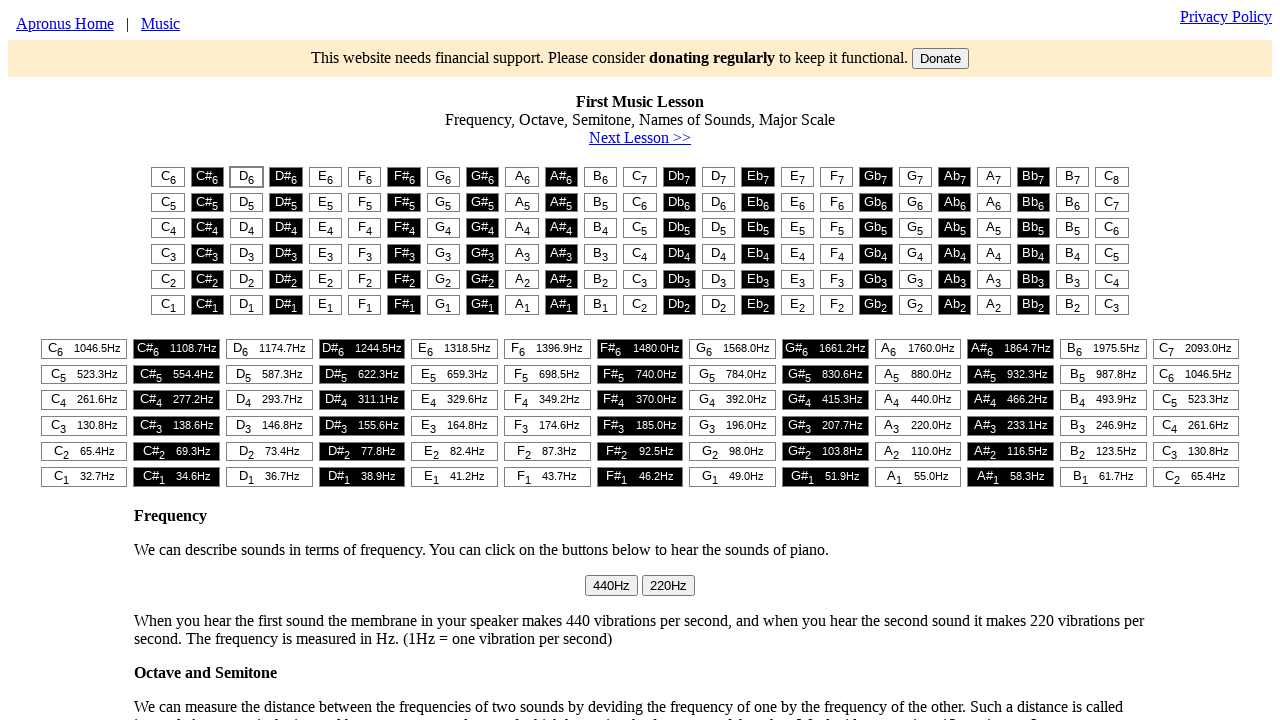

Clicked first piano key (descending sequence end) at (168, 177) on #t1 > table > tr:nth-child(1) > td:nth-child(1) > button
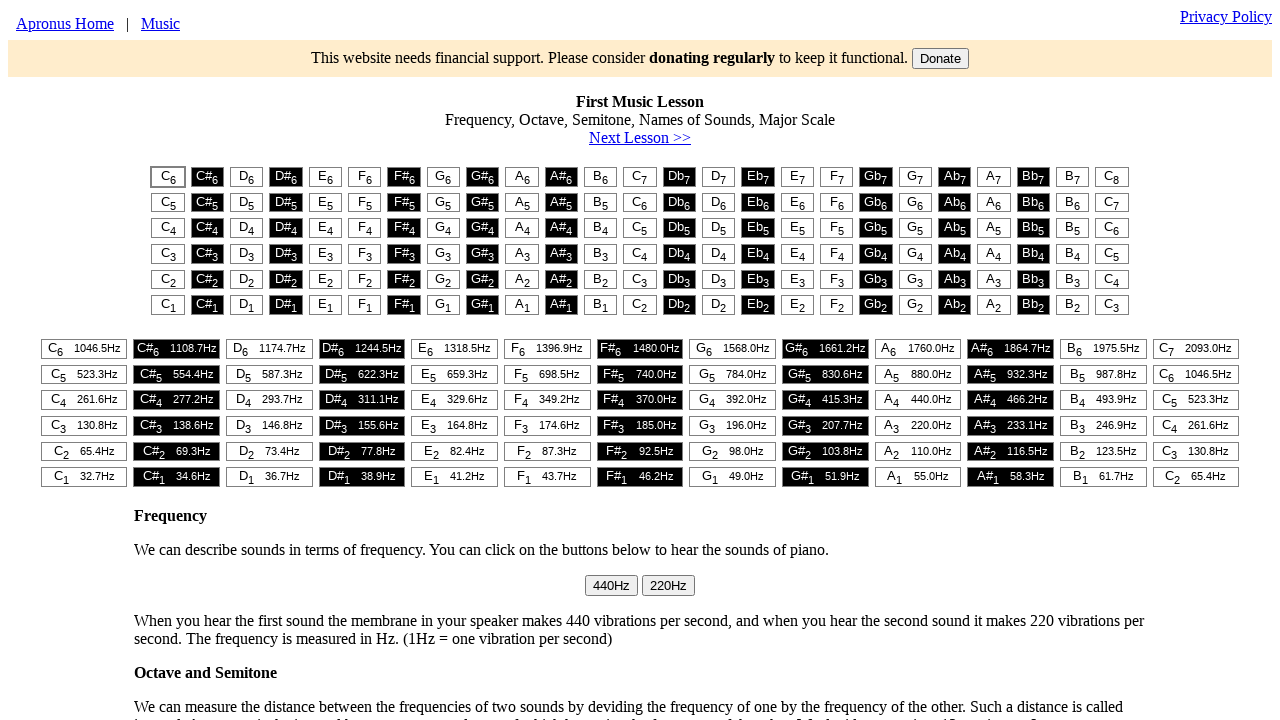

Clicked first piano key (repeat 1) at (168, 177) on #t1 > table > tr:nth-child(1) > td:nth-child(1) > button
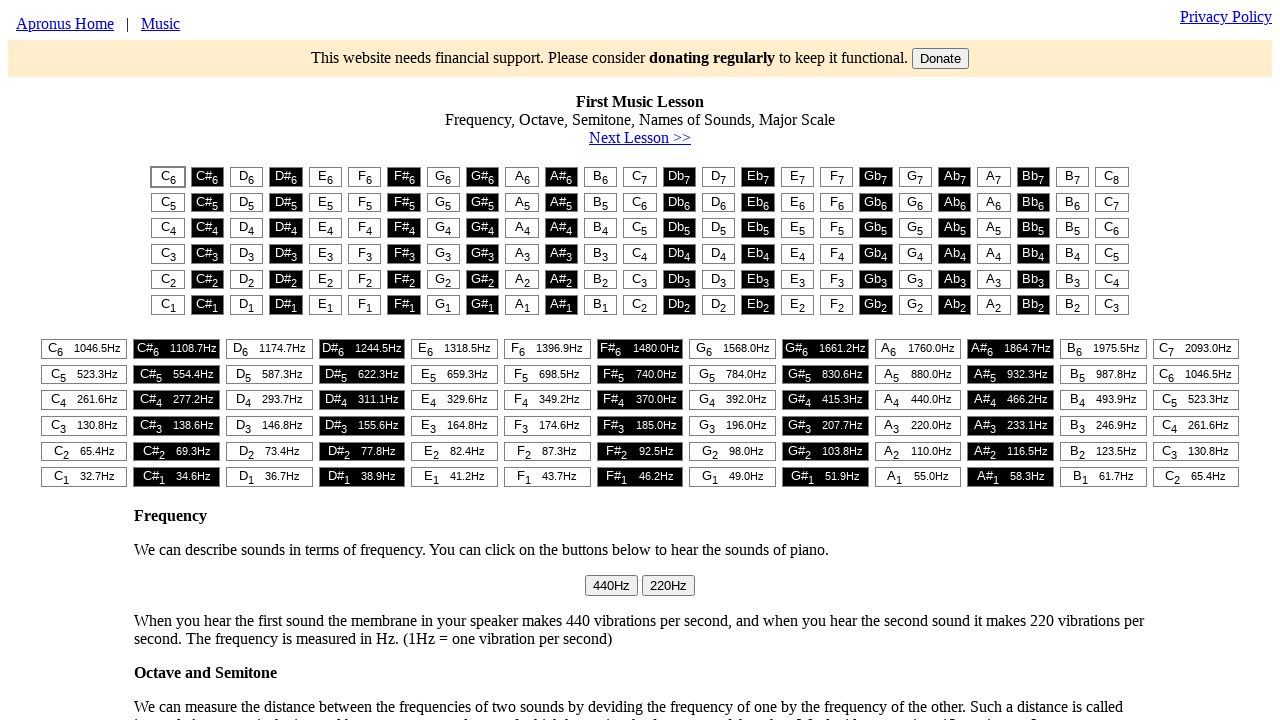

Clicked first piano key (repeat 2) at (168, 177) on #t1 > table > tr:nth-child(1) > td:nth-child(1) > button
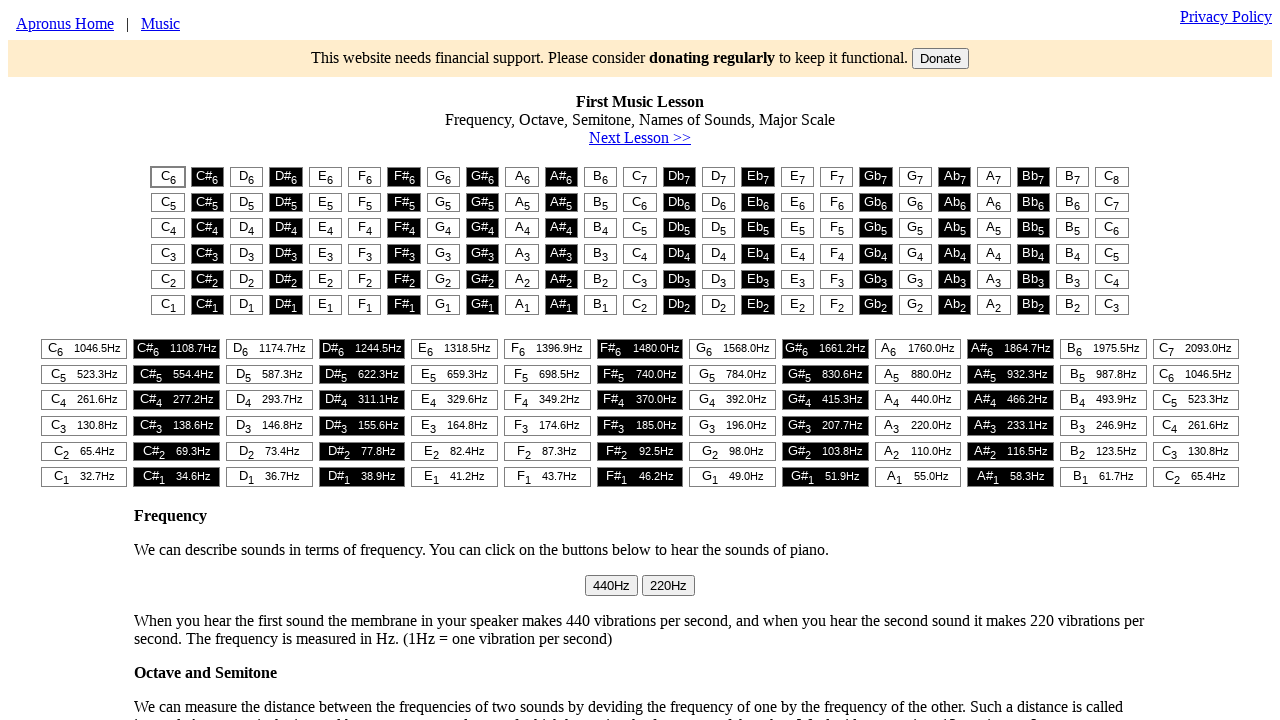

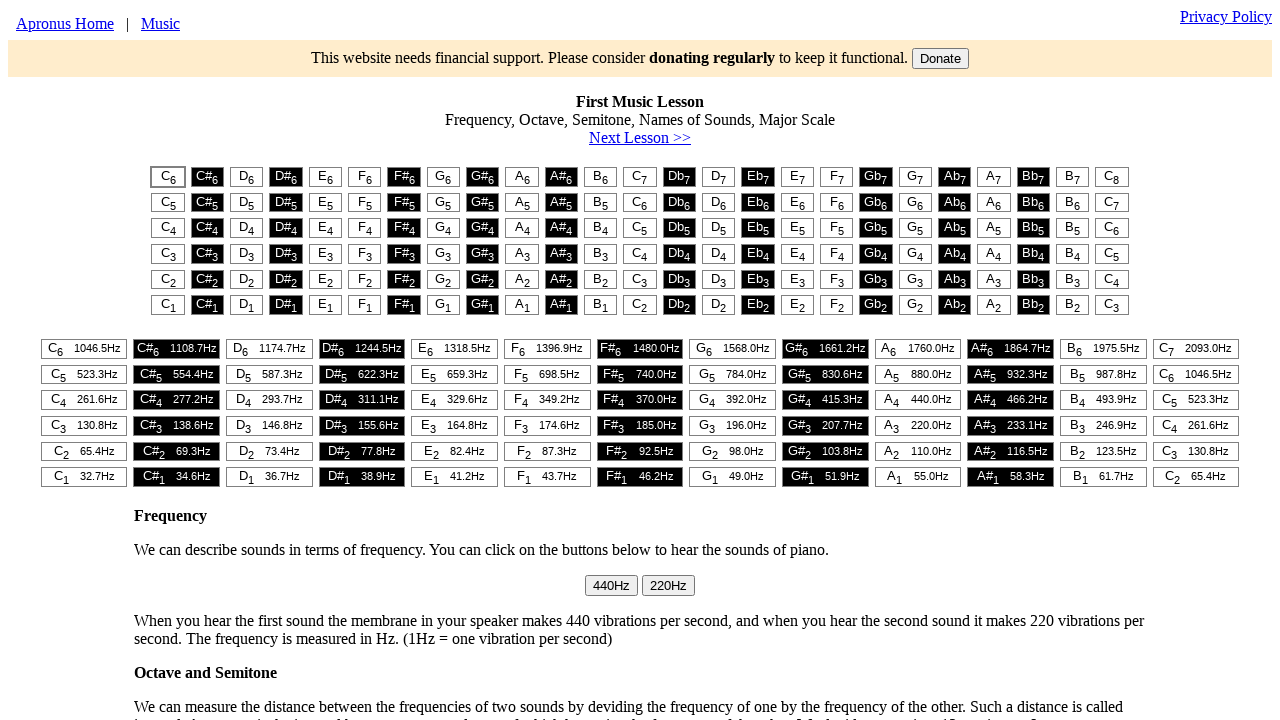